Tests table interaction by selecting checkboxes for specific rows containing "Cow" and "Tiger" text

Starting URL: http://only-testing-blog.blogspot.com/2015/01/table-with-checkbox.html

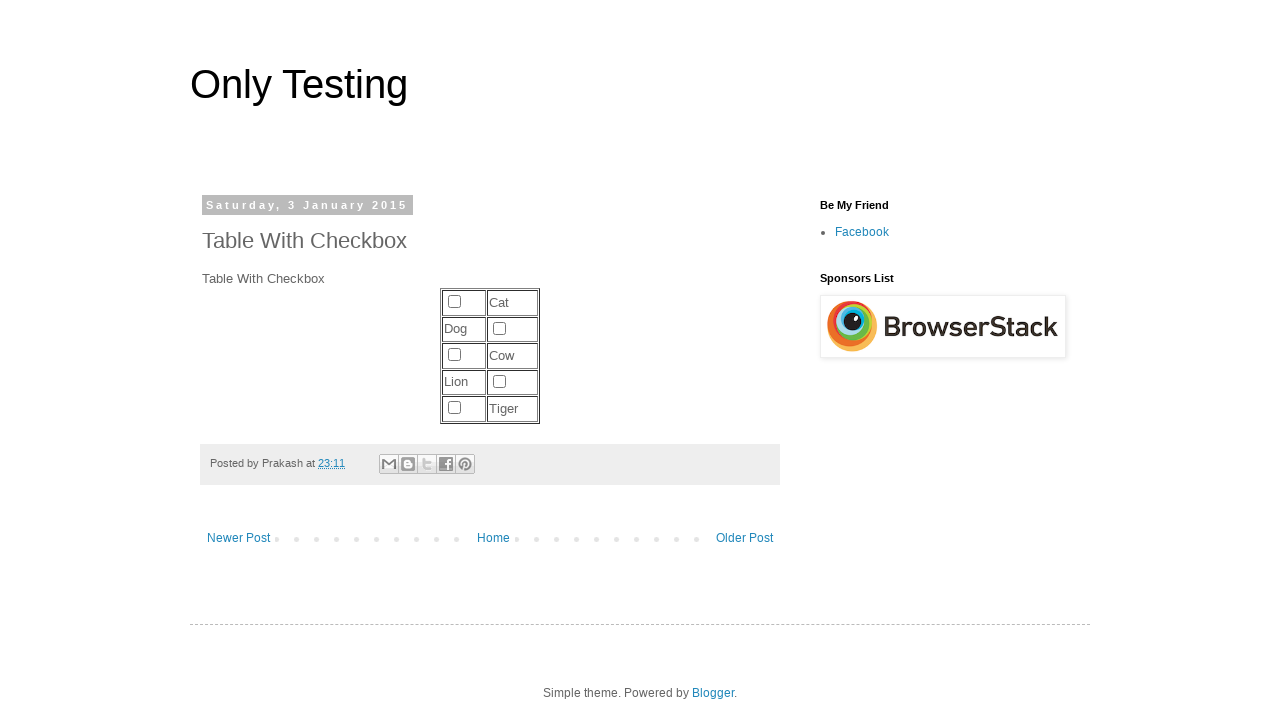

Clicked checkbox for row containing 'Cow' at (454, 355) on xpath=//td[contains(text(),'Cow')]/preceding-sibling::td//input[@type='checkbox'
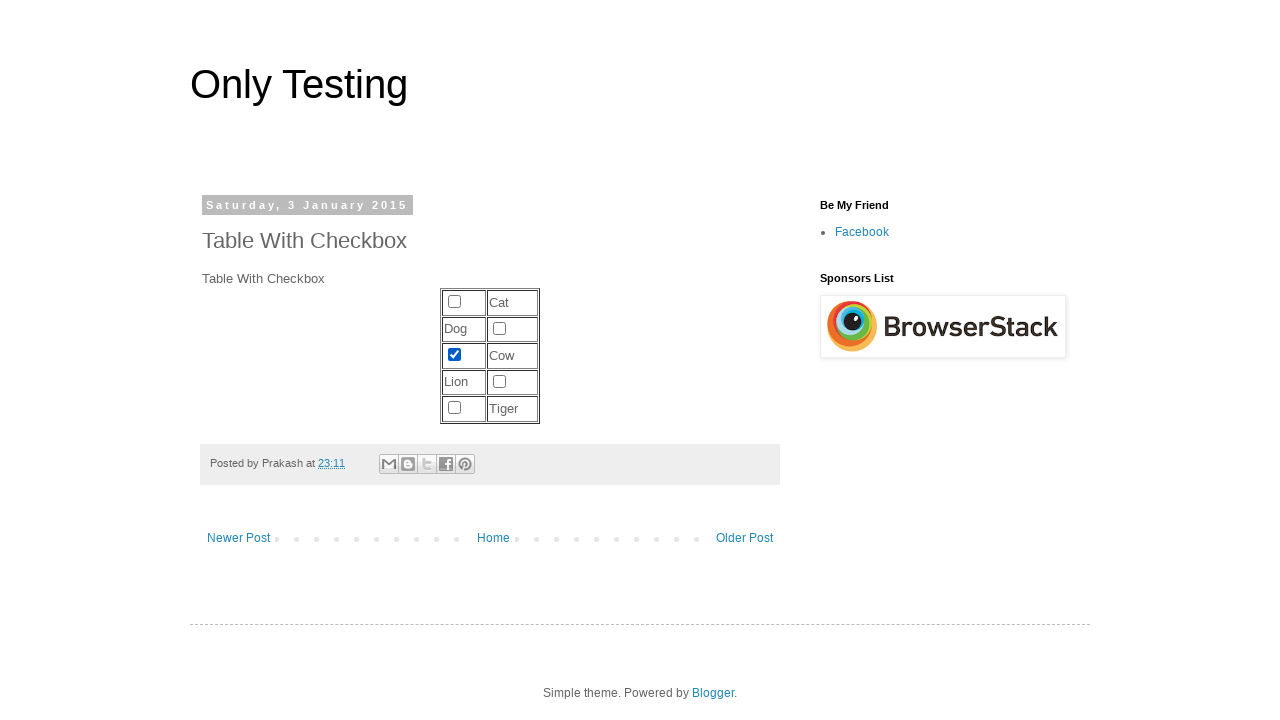

Clicked checkbox for row containing 'Tiger' at (454, 408) on xpath=//td[contains(text(),'Tiger')]/preceding-sibling::td//input[@type='checkbo
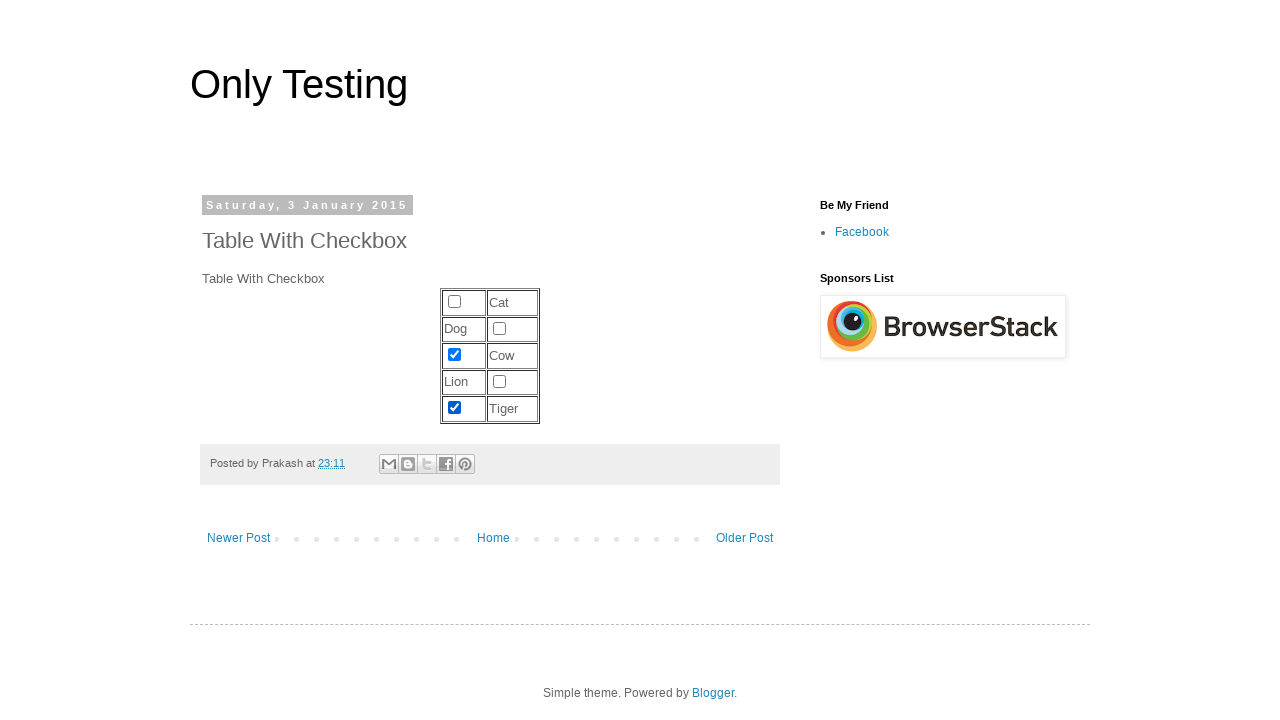

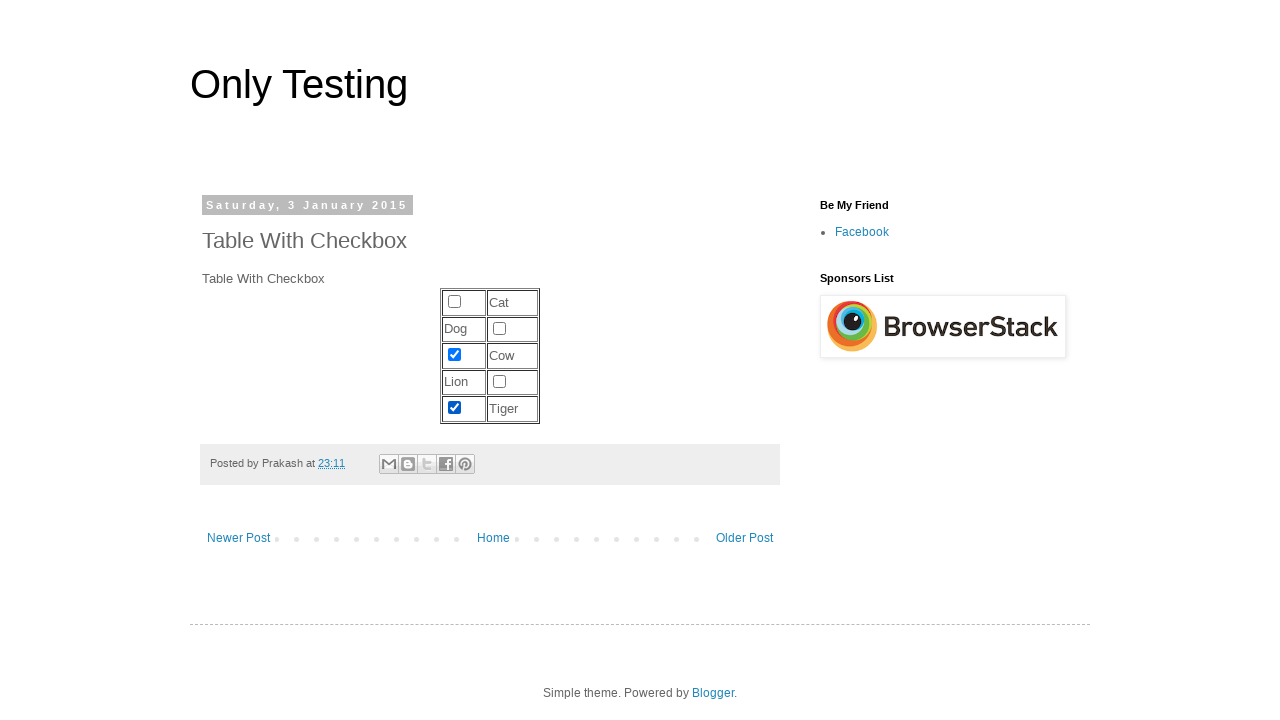